Tests calendar date selection functionality on SpiceJet booking page by clicking on the departure date field and selecting a specific date (26) from the date picker.

Starting URL: https://www.spicejet.com/

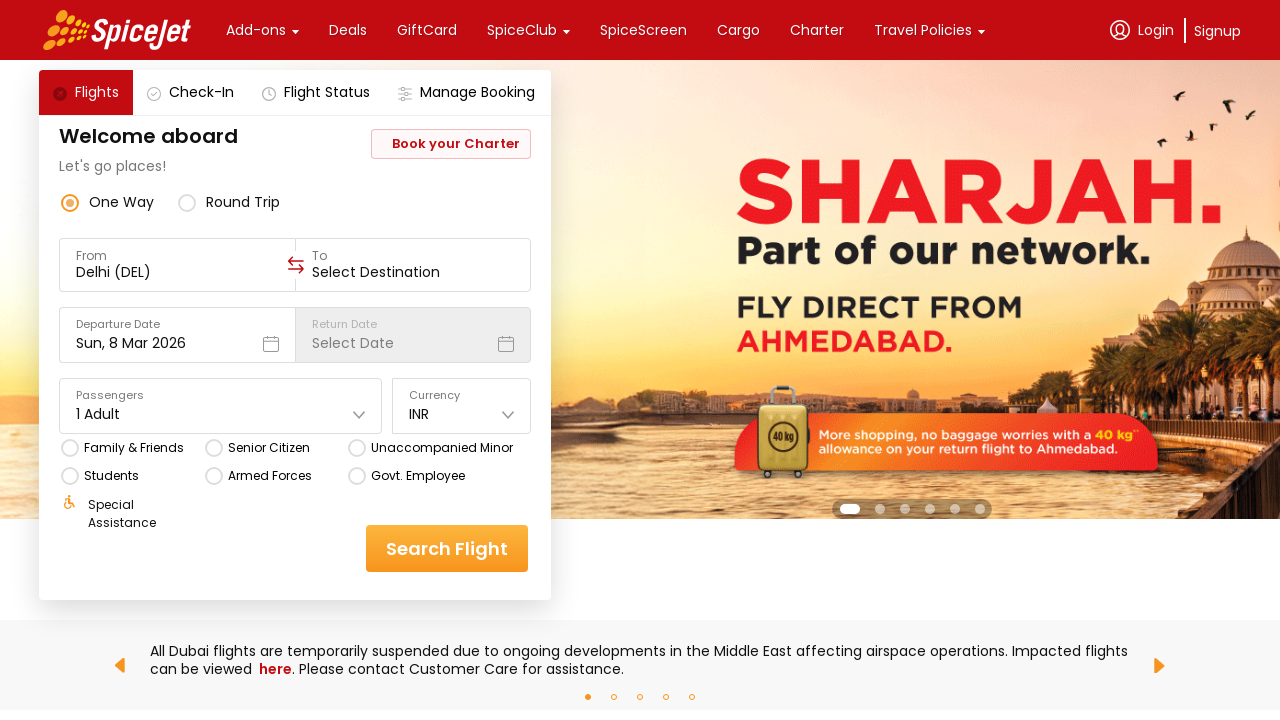

Scrolled down the page by 200 pixels
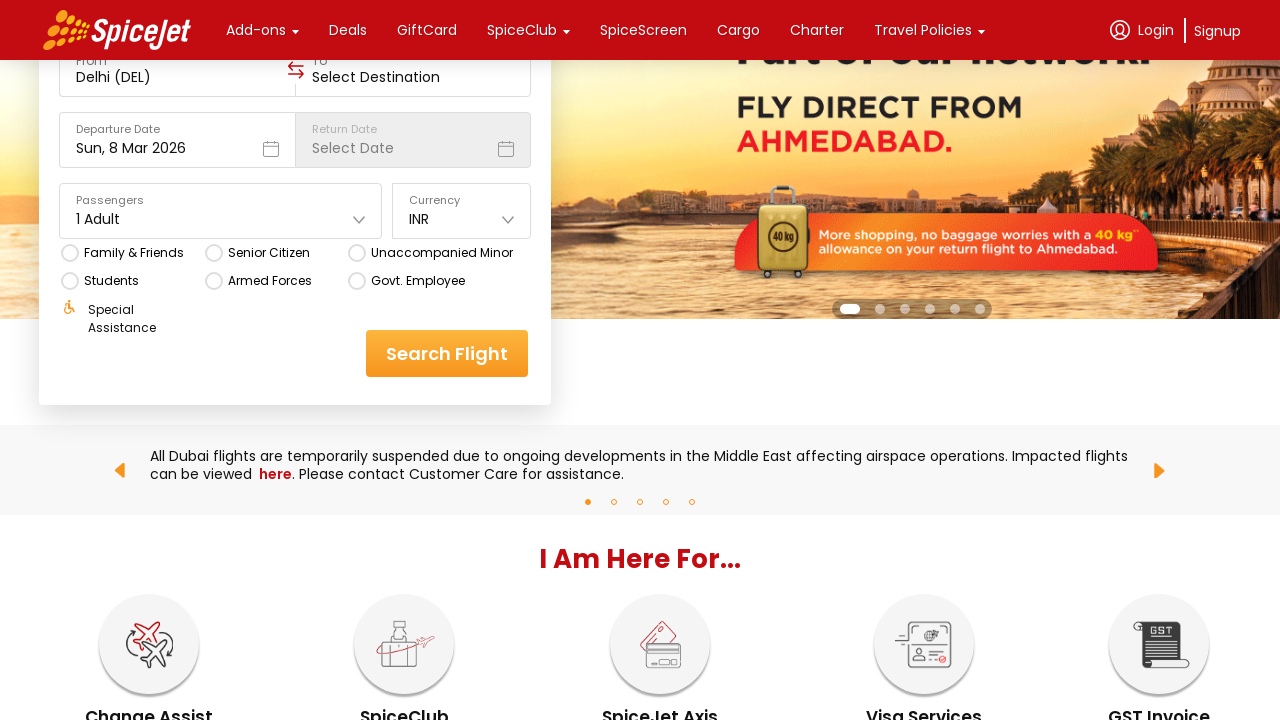

Clicked on the Departure Date field to open calendar at (177, 130) on xpath=//div[normalize-space()='Departure Date']
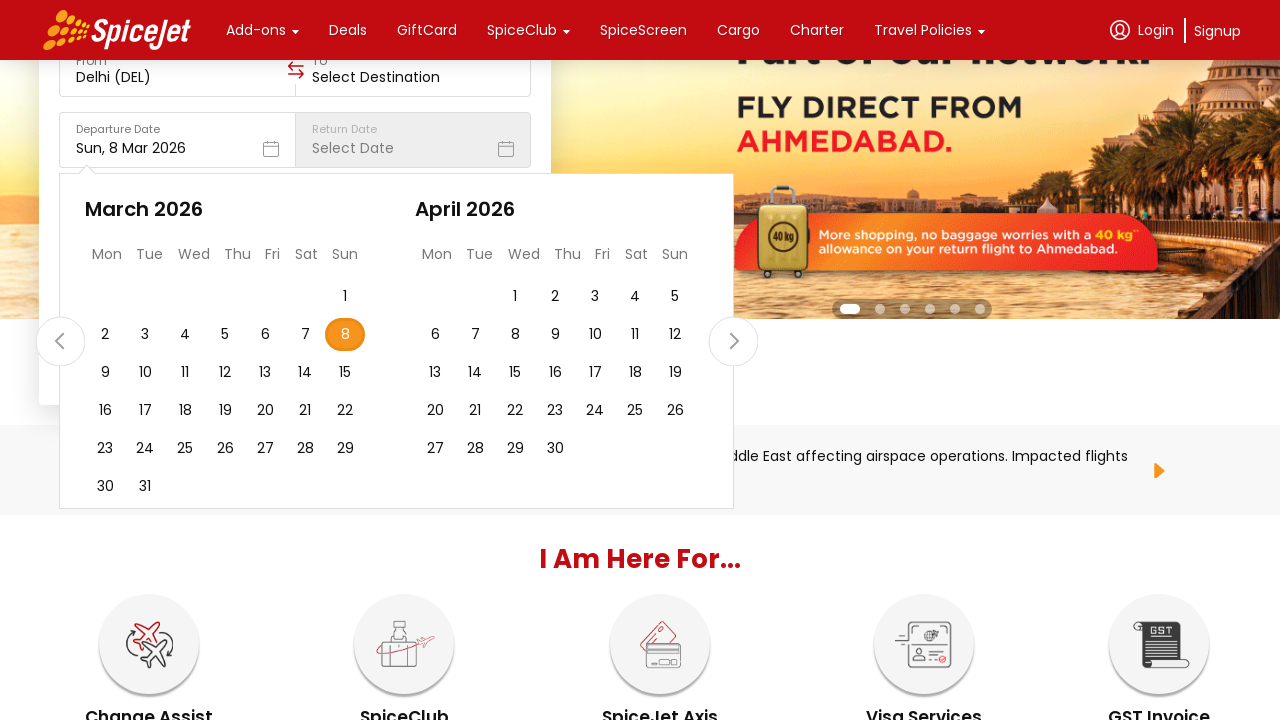

Calendar loaded with date elements
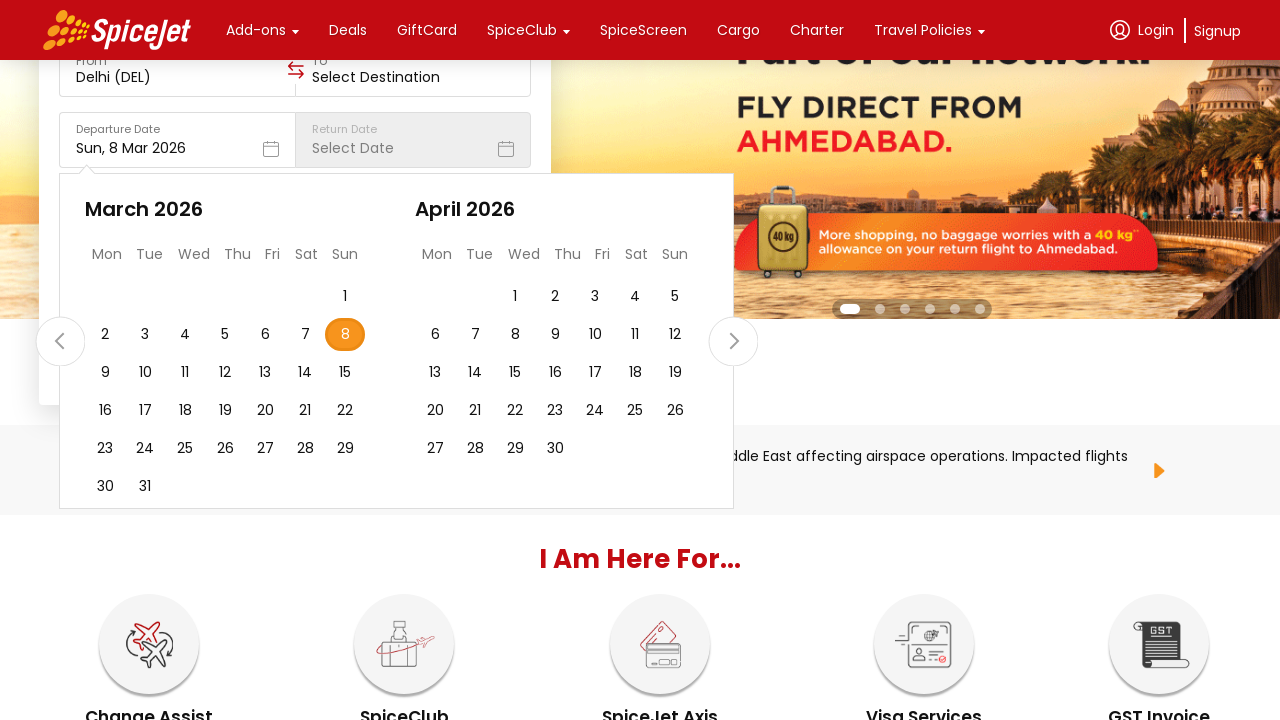

Selected date 26 from the calendar date picker at (225, 448) on xpath=//div[contains(@data-testid,'calendar-day')] >> nth=31
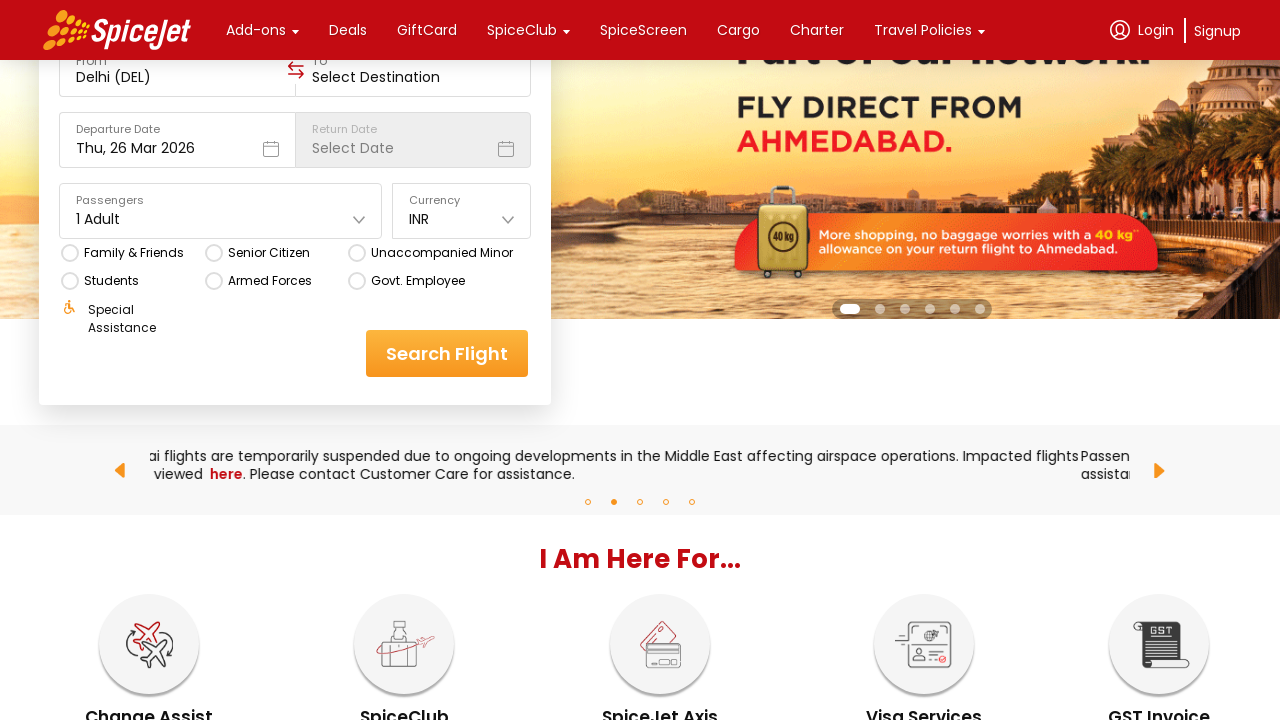

Waited for UI to update after date selection
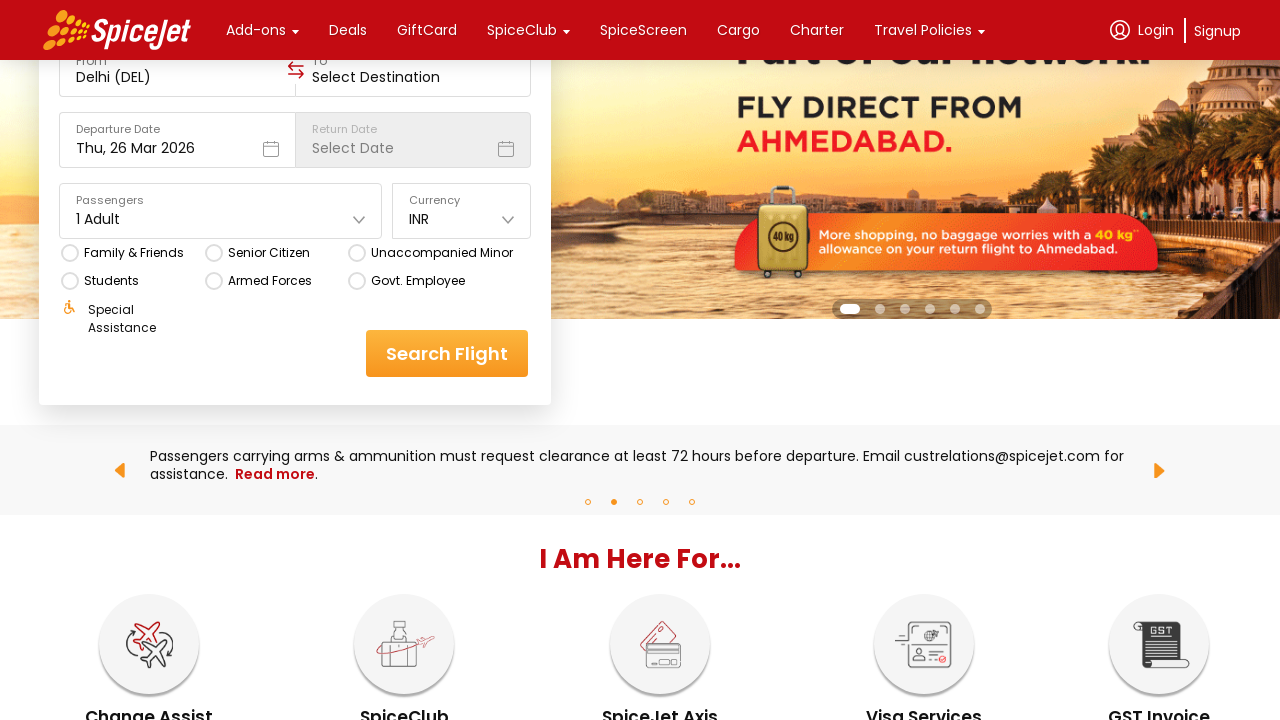

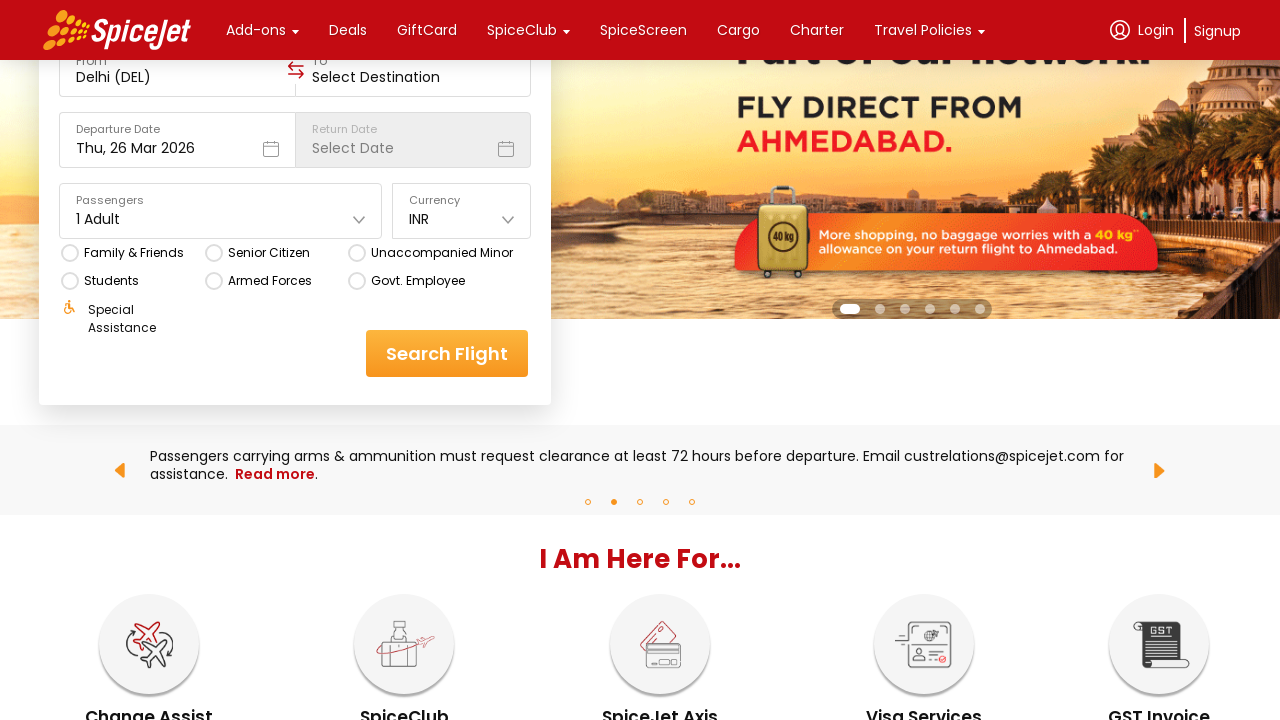